Solves a math problem by reading two numbers from the page, calculating their sum, and selecting the result from a dropdown menu

Starting URL: http://suninjuly.github.io/selects2.html

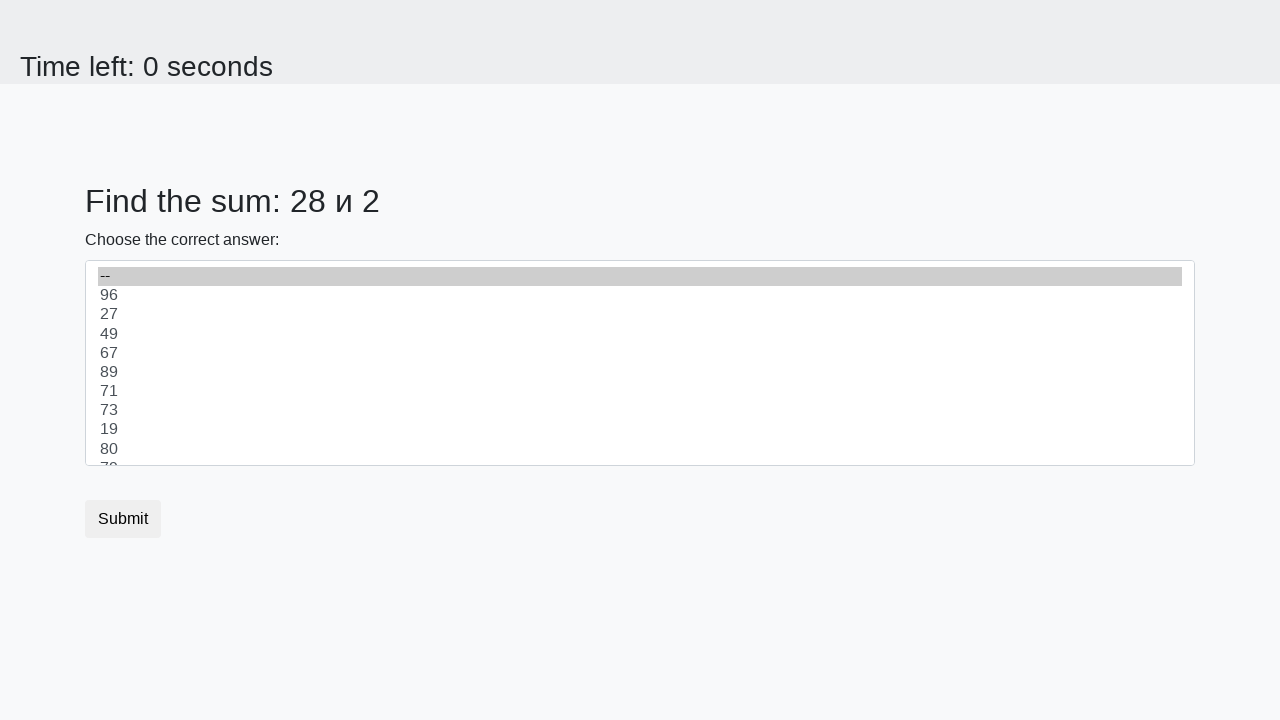

Located the first number element (#num1)
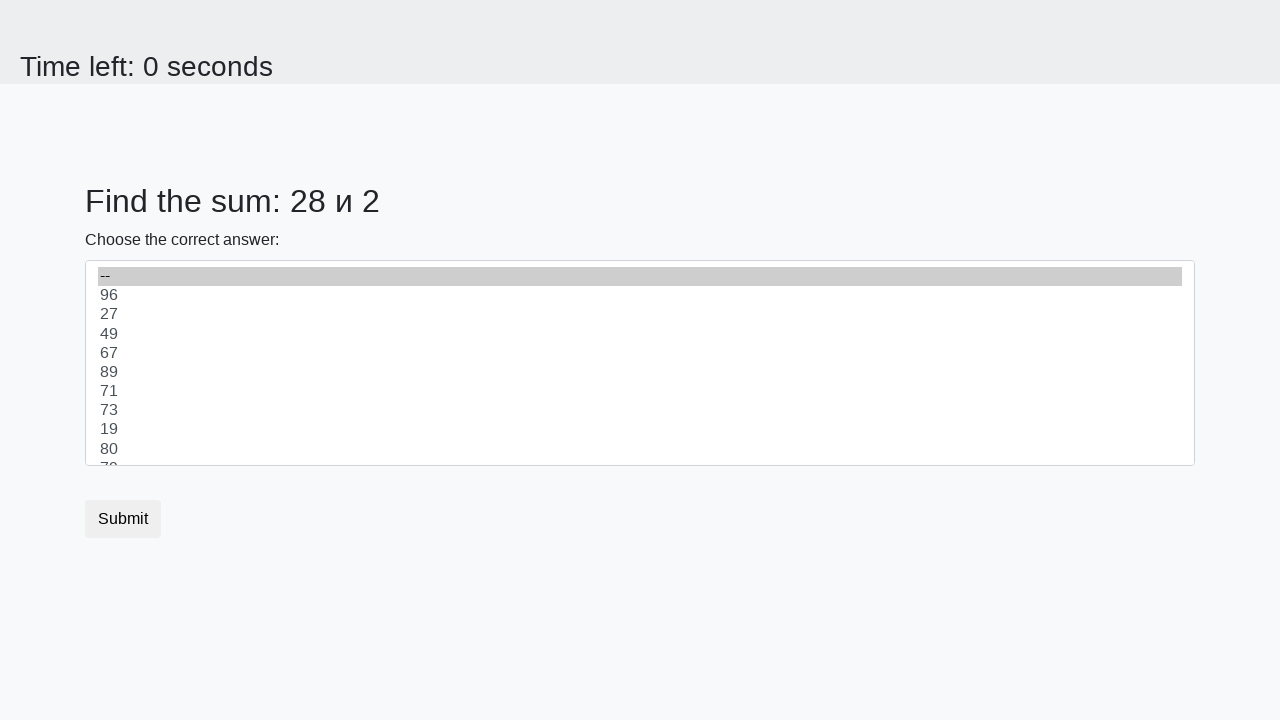

Read first number from page: 28
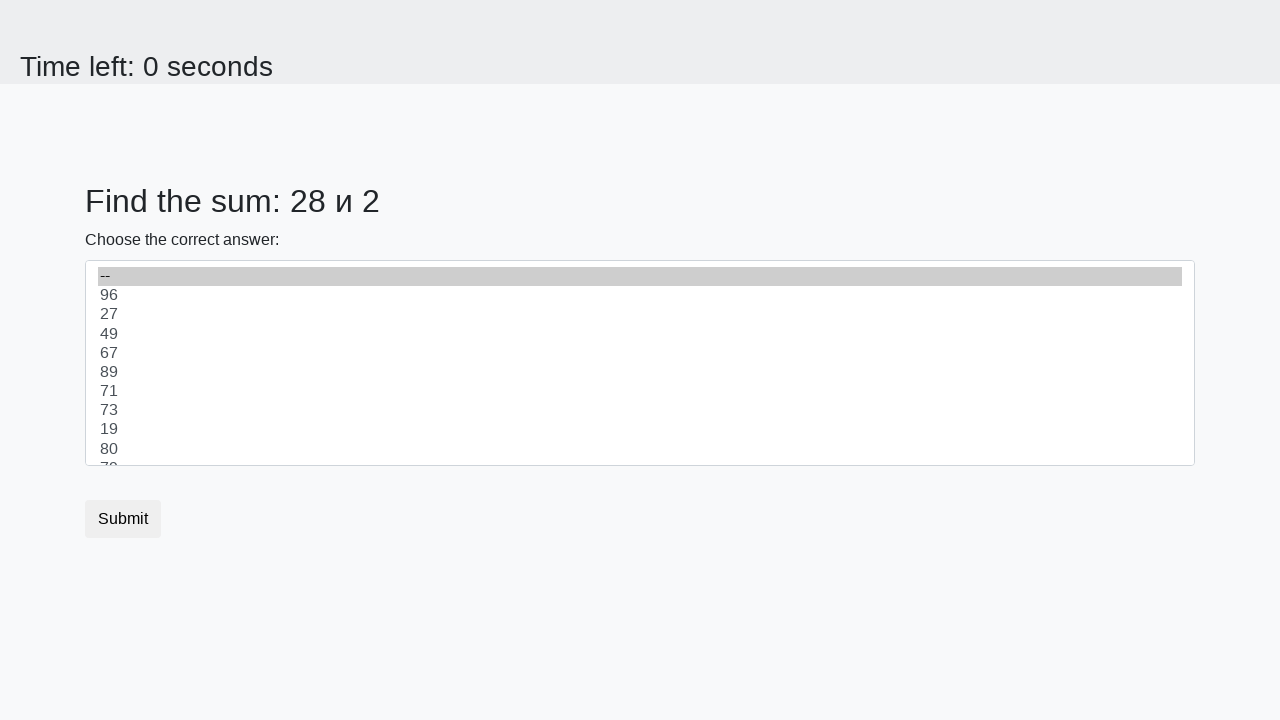

Located the second number element (#num2)
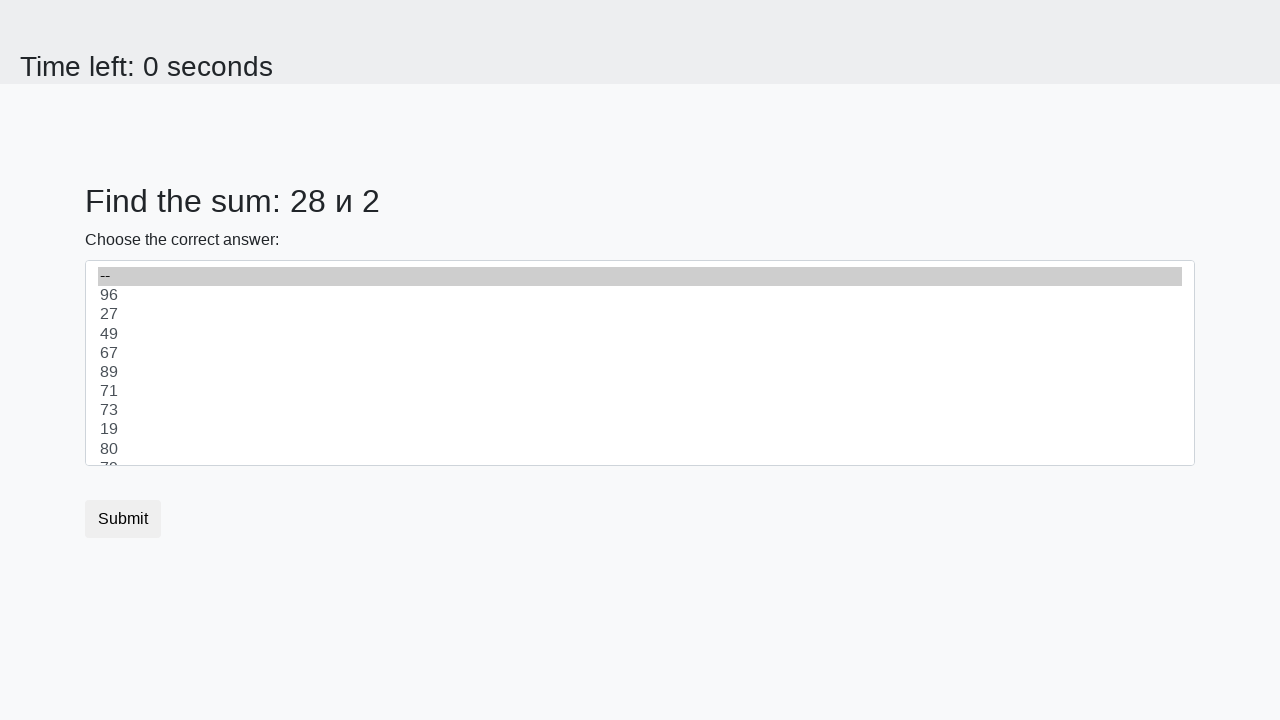

Read second number from page: 2
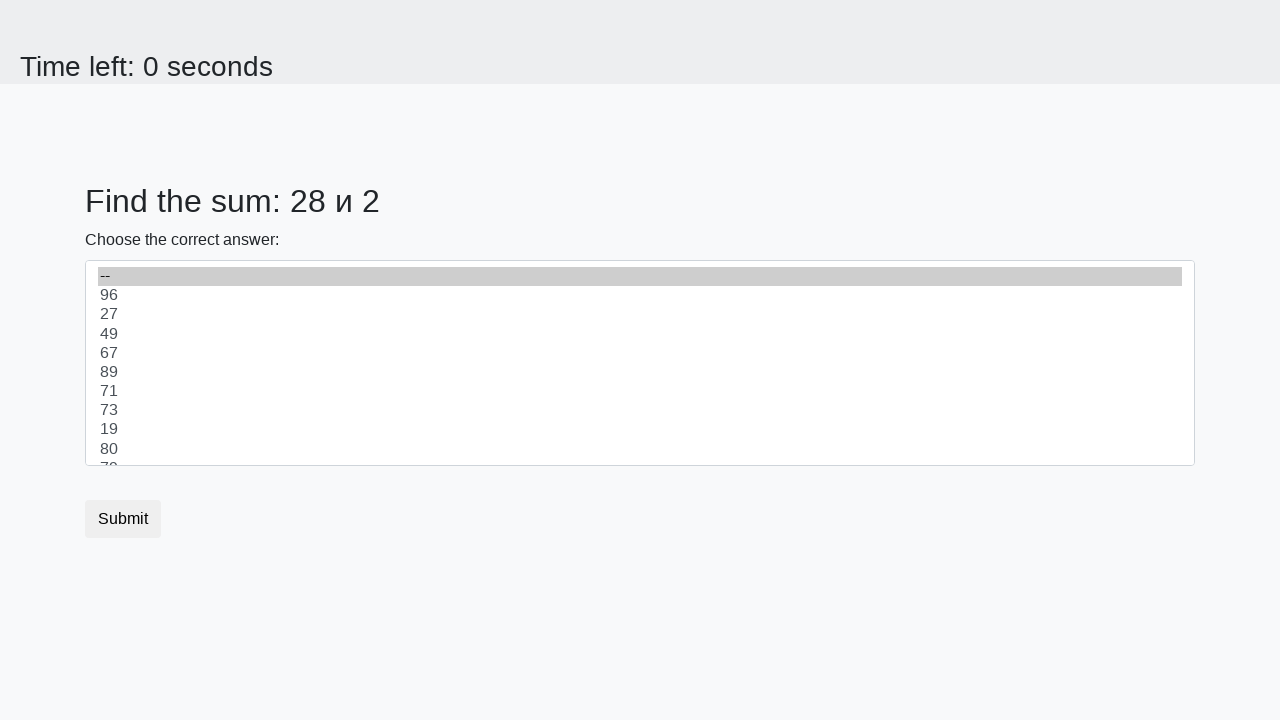

Calculated sum: 28 + 2 = 30
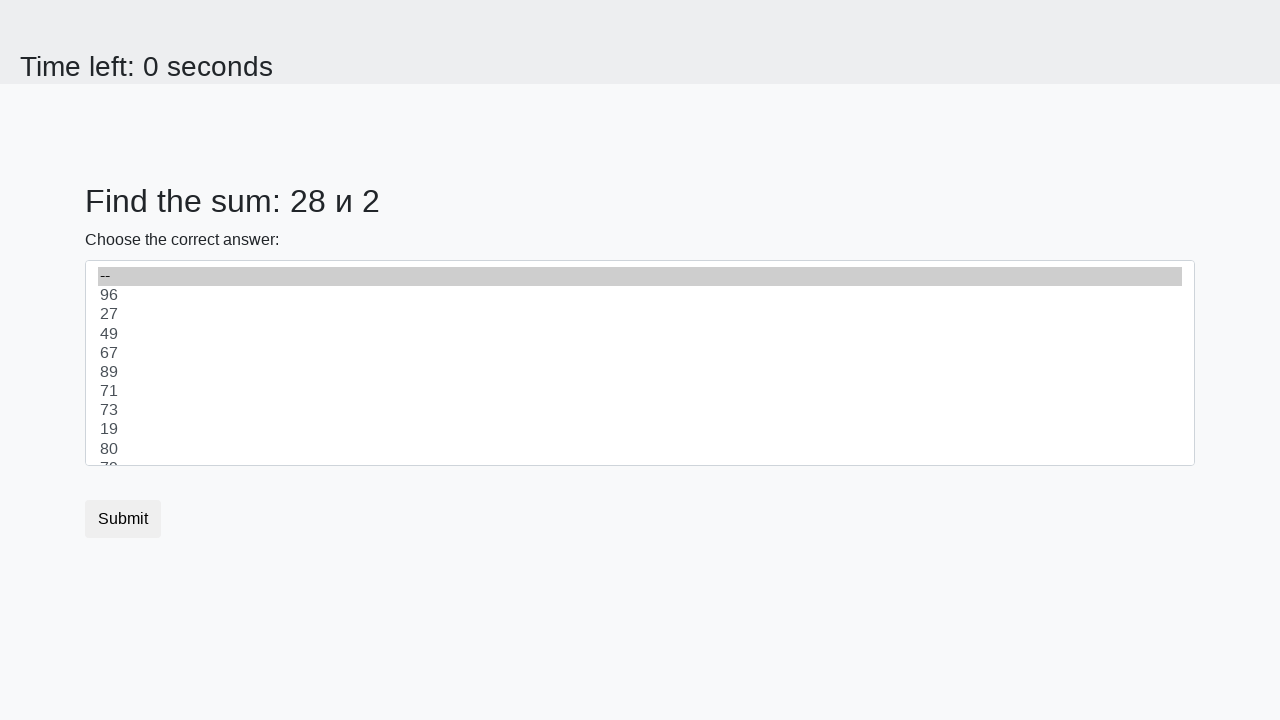

Selected value '30' from dropdown menu on select
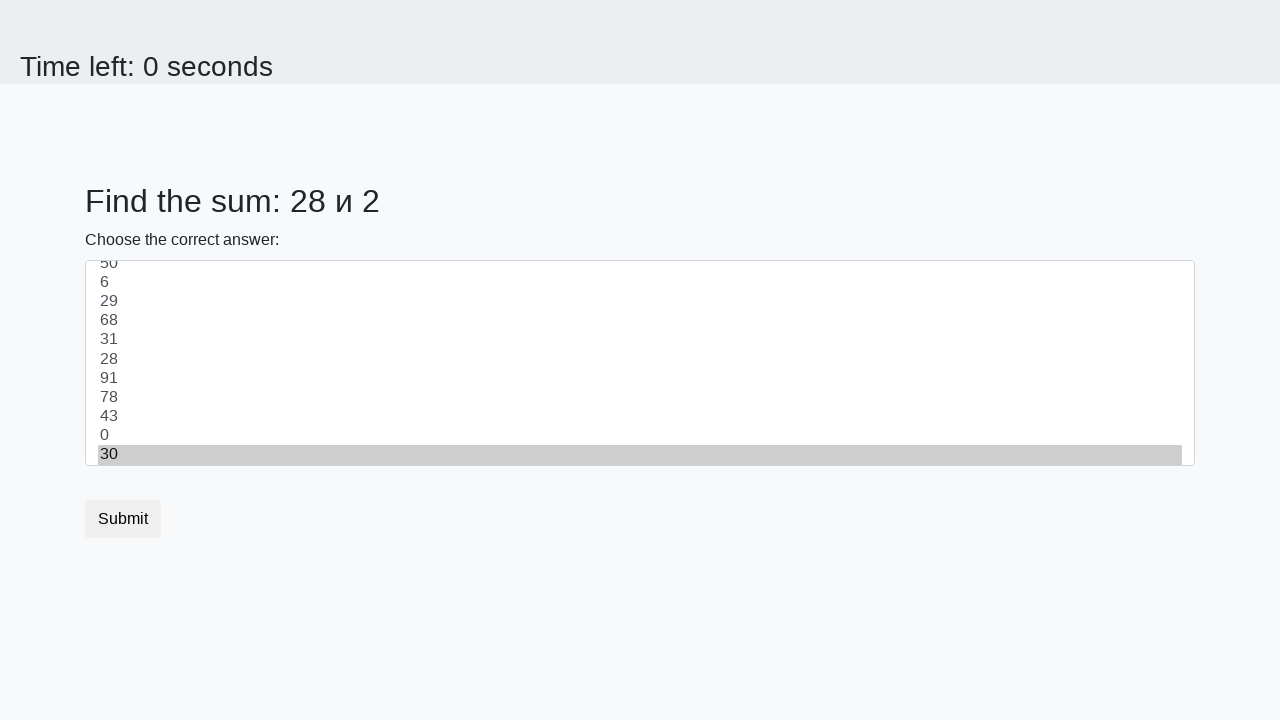

Clicked the submit button at (123, 519) on button
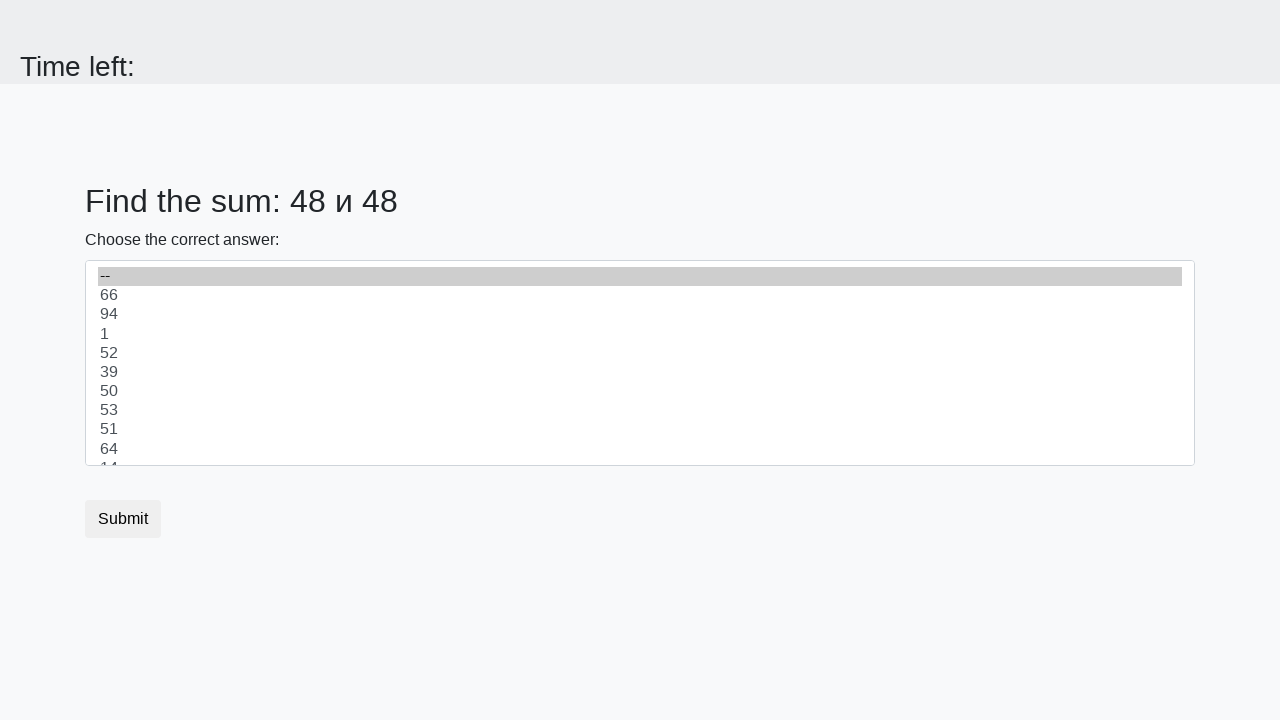

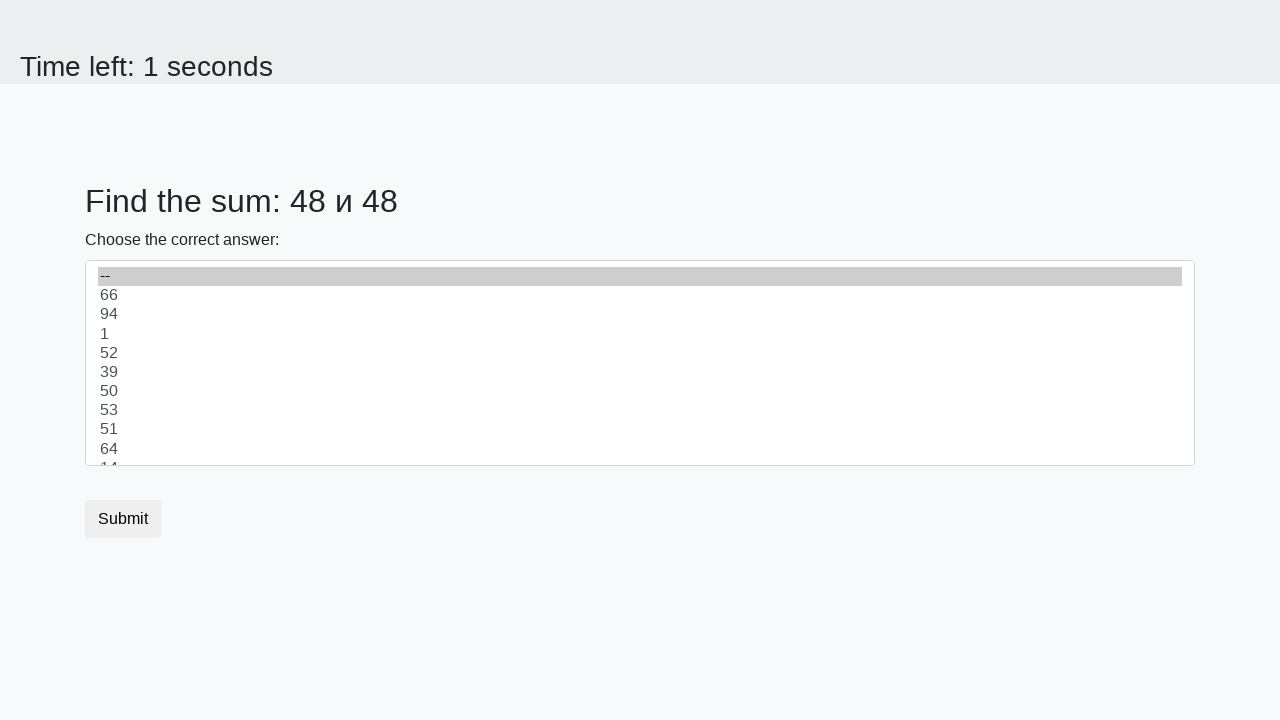